Tests complete form submission with all fields and handles the success alert

Starting URL: https://carros-crud.vercel.app/

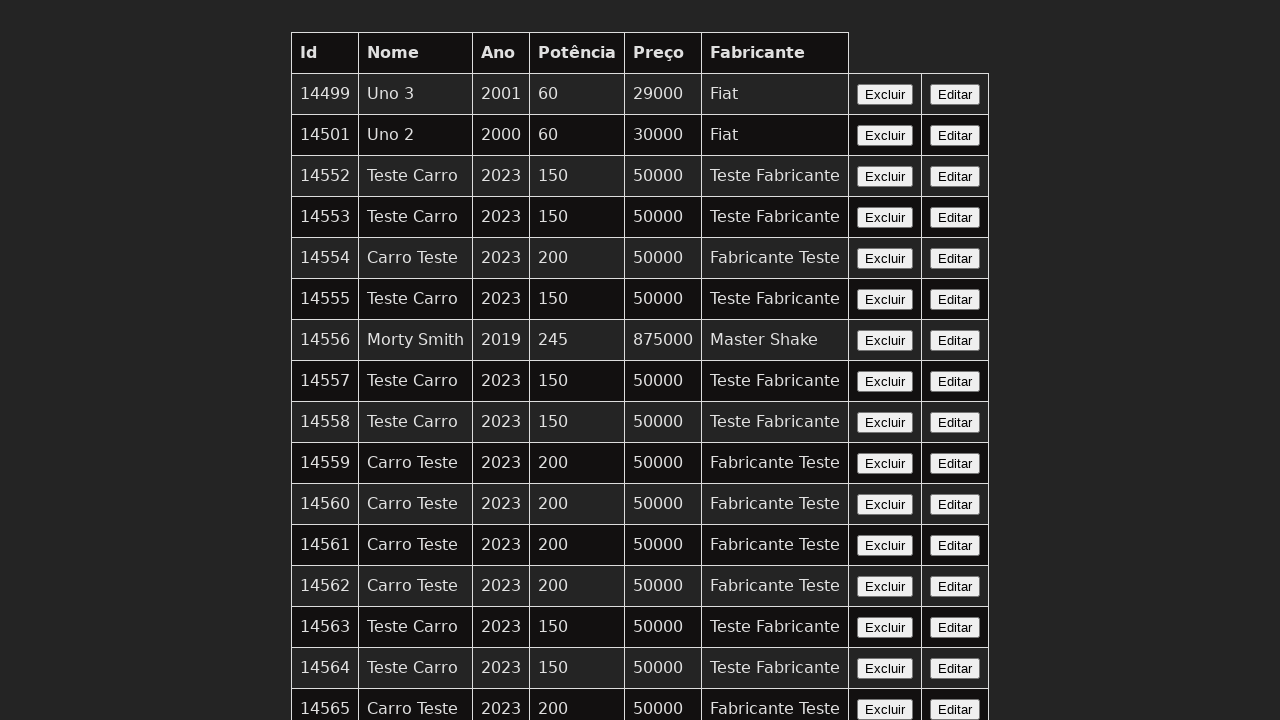

Filled name field with 'Carro Teste' on input[name='nome']
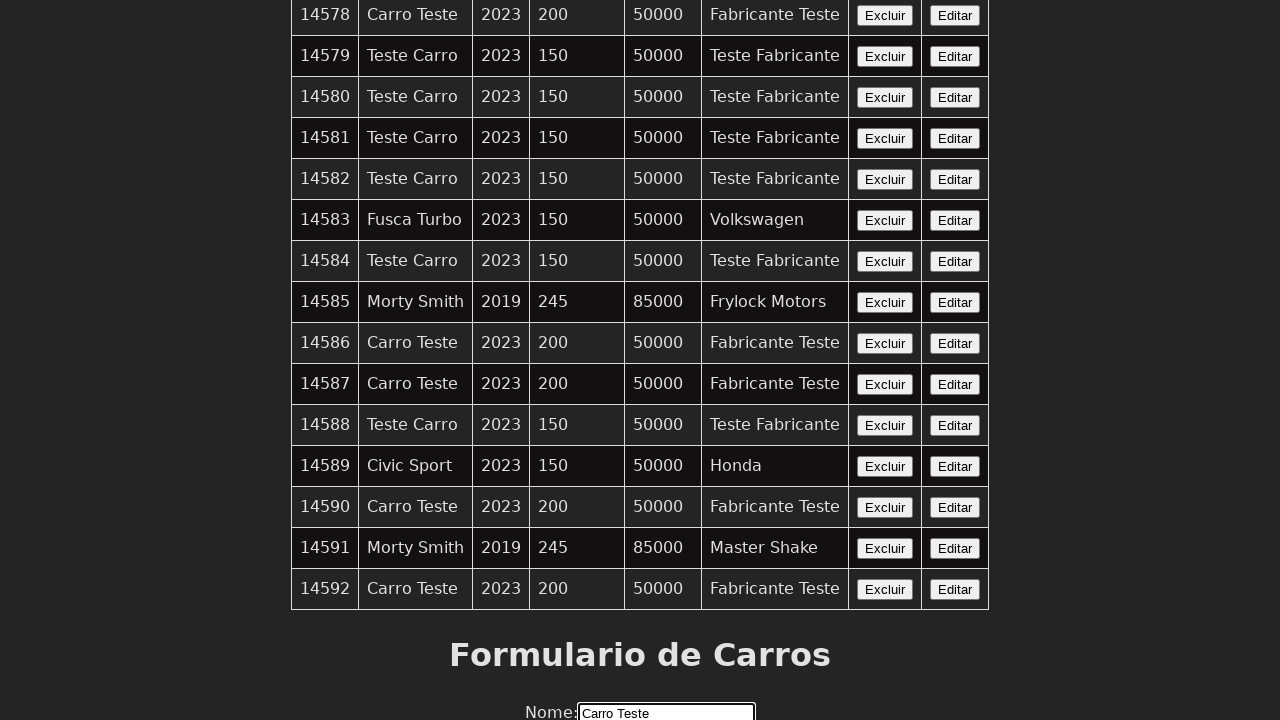

Filled year field with '2023' on input[name='ano']
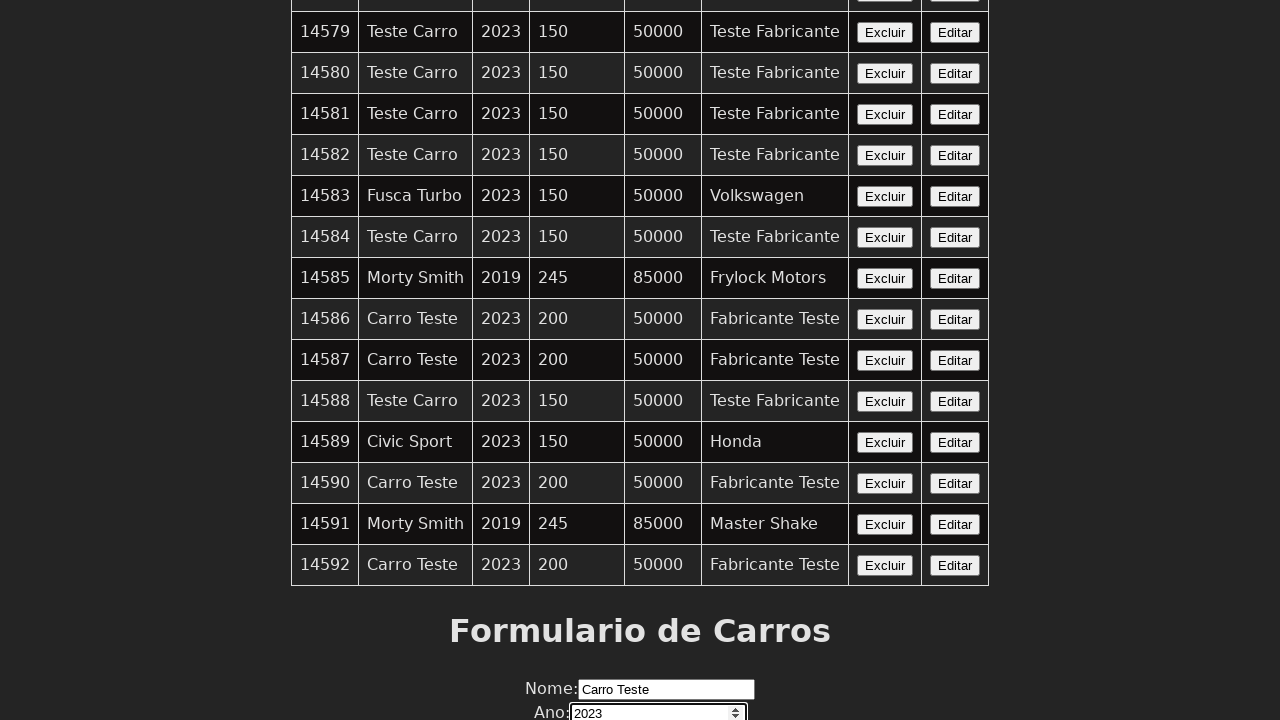

Filled power field with '200' on input[name='potencia']
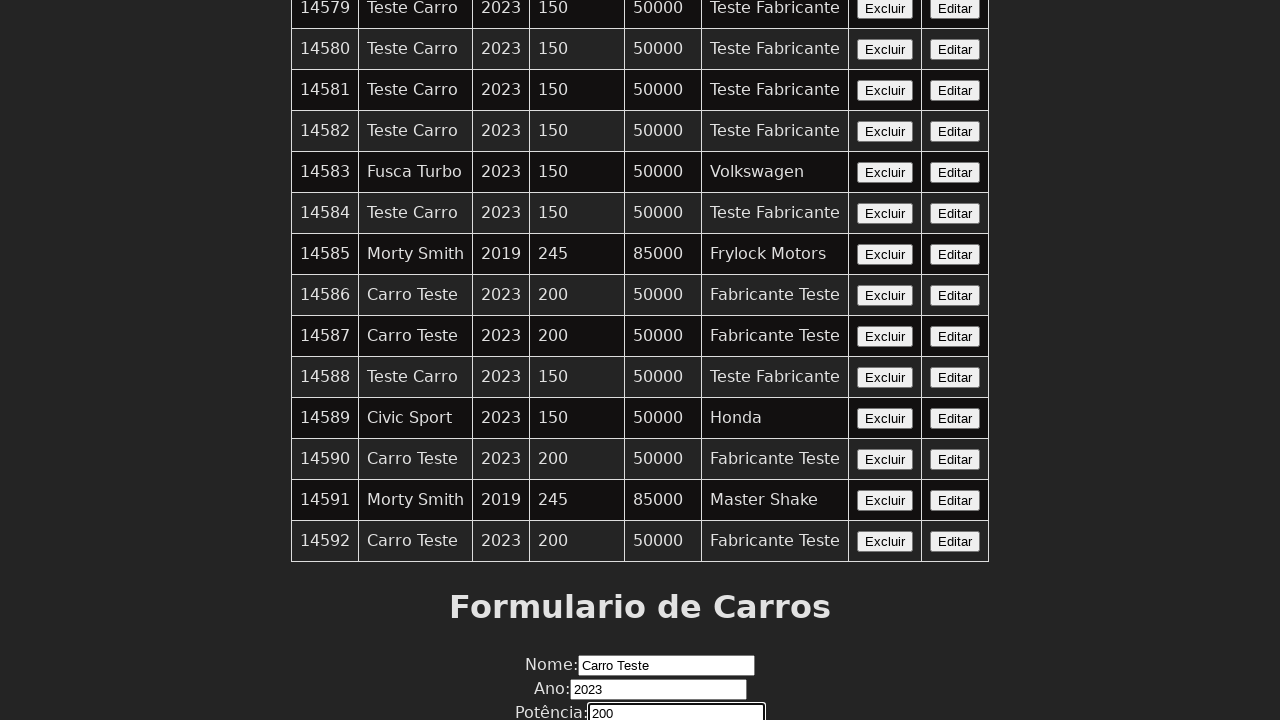

Filled price field with '50000' on input[name='preco']
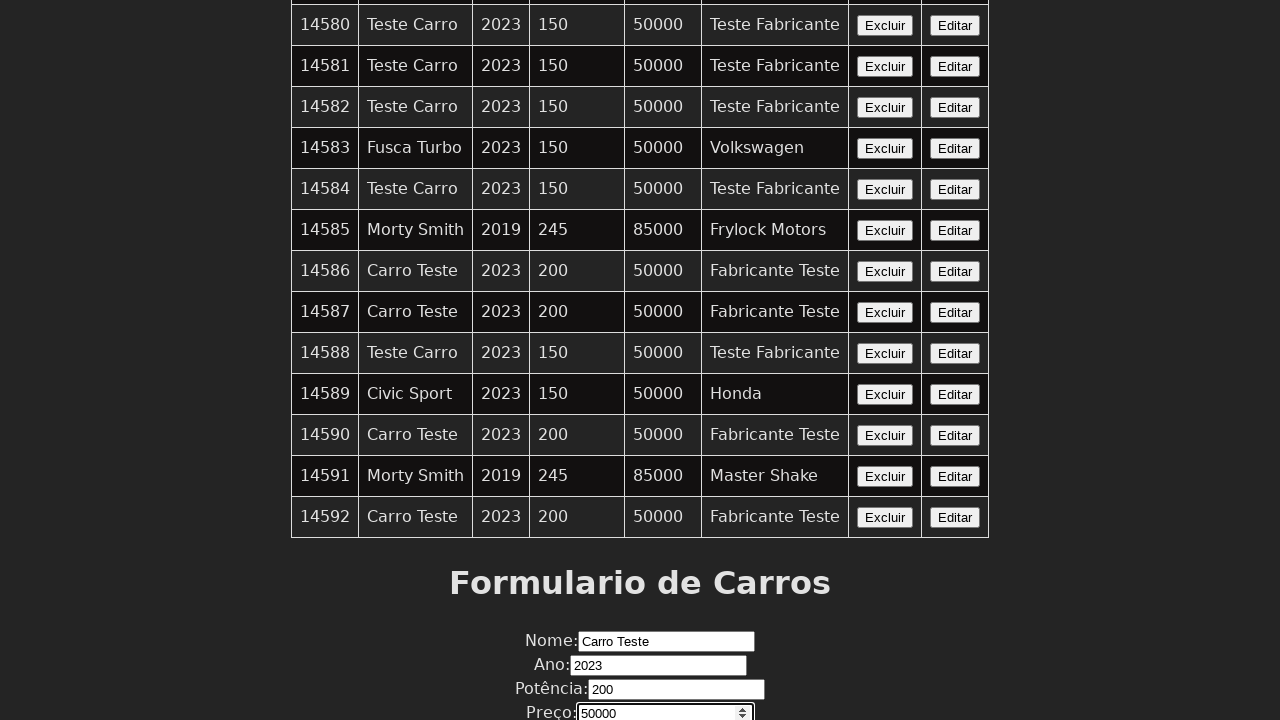

Filled manufacturer field with 'Fabricante Teste' on input[name='fabricante']
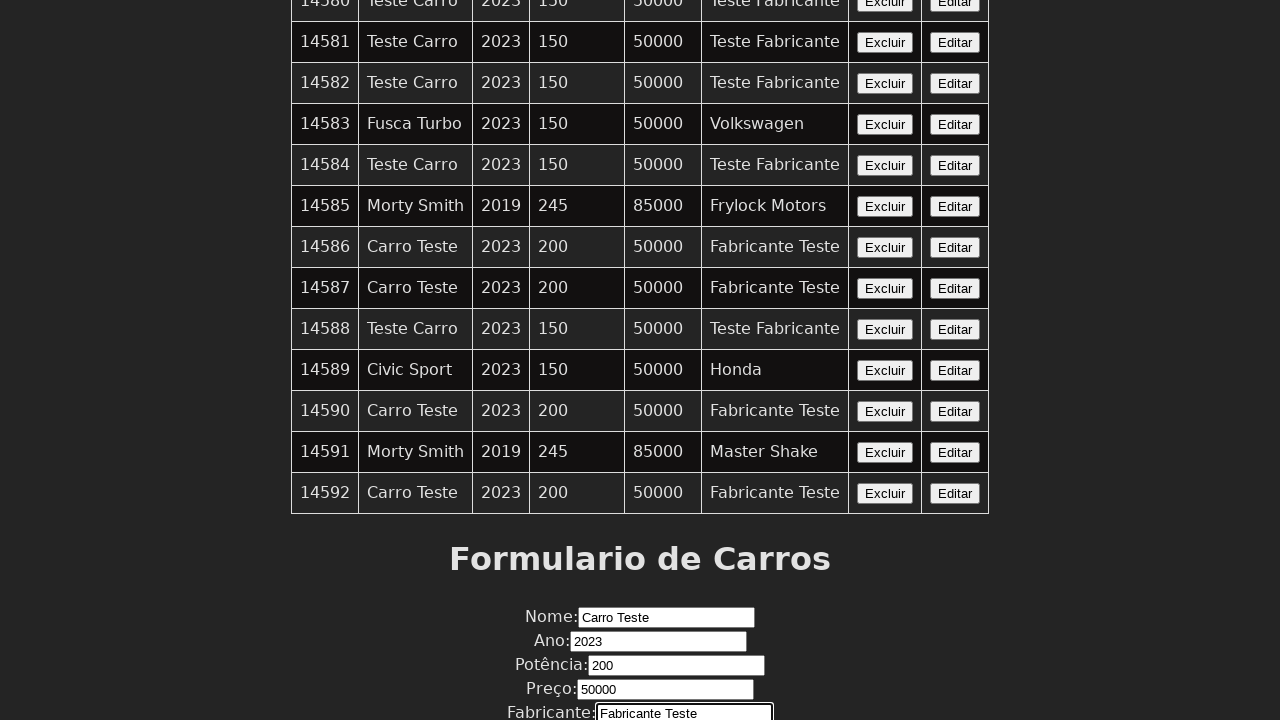

Clicked submit button to submit the form at (640, 676) on xpath=//button[contains(text(),'Enviar')]
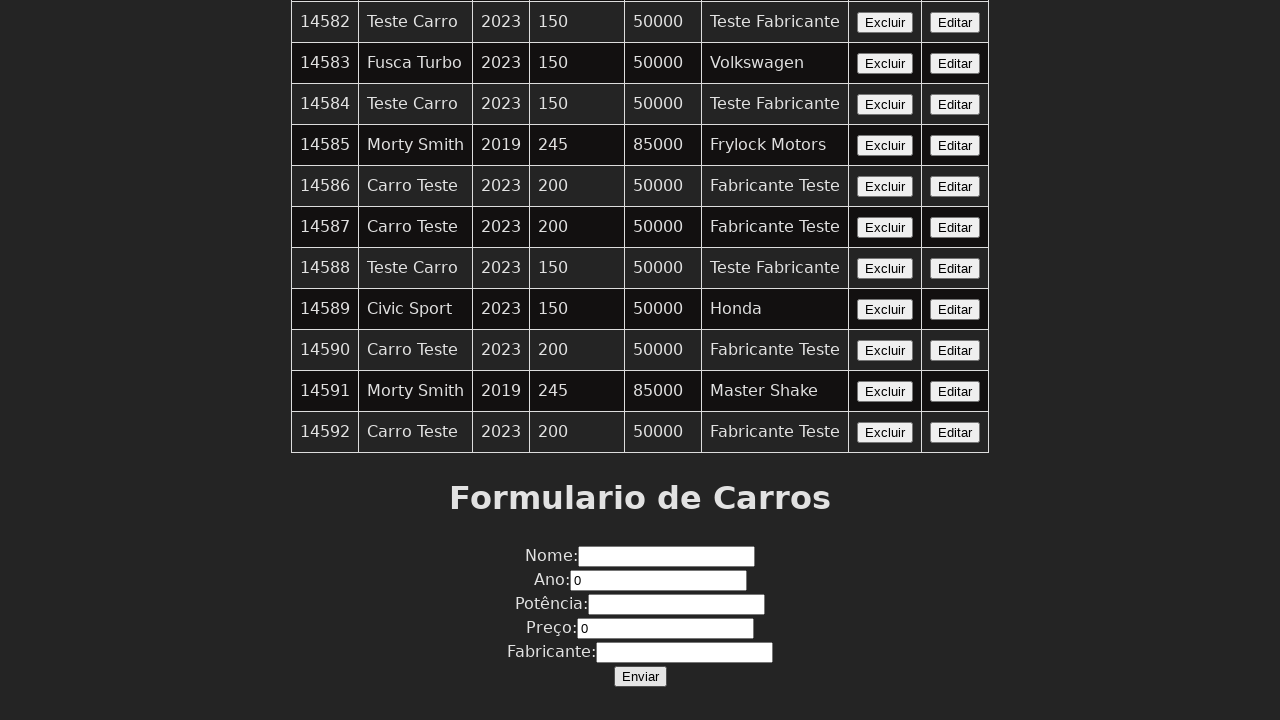

Set up dialog handler to accept alerts
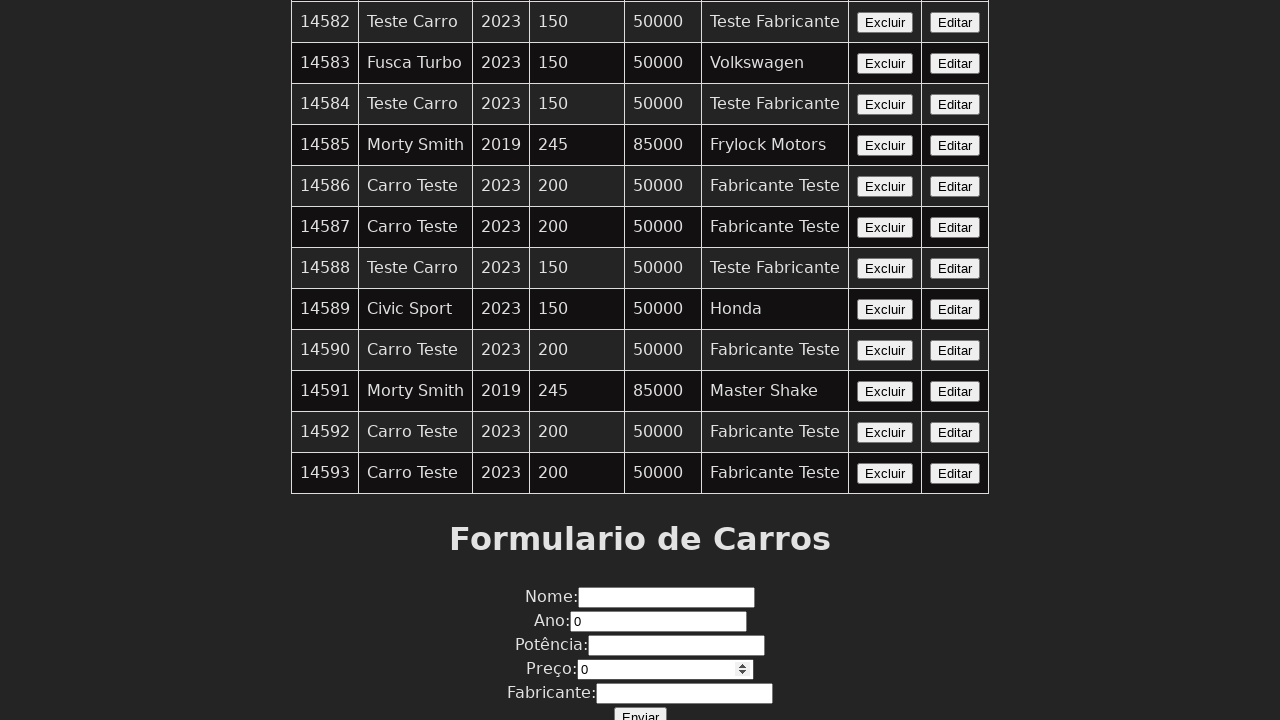

Waited 2 seconds for success alert and form processing
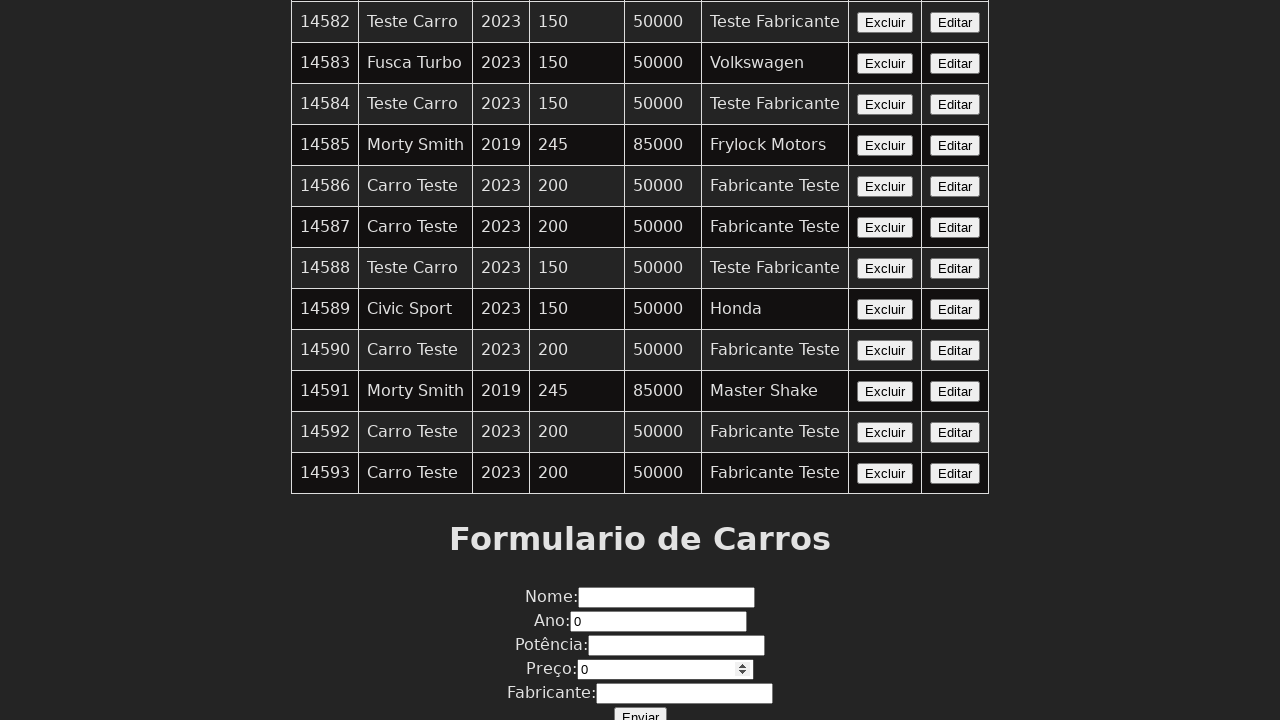

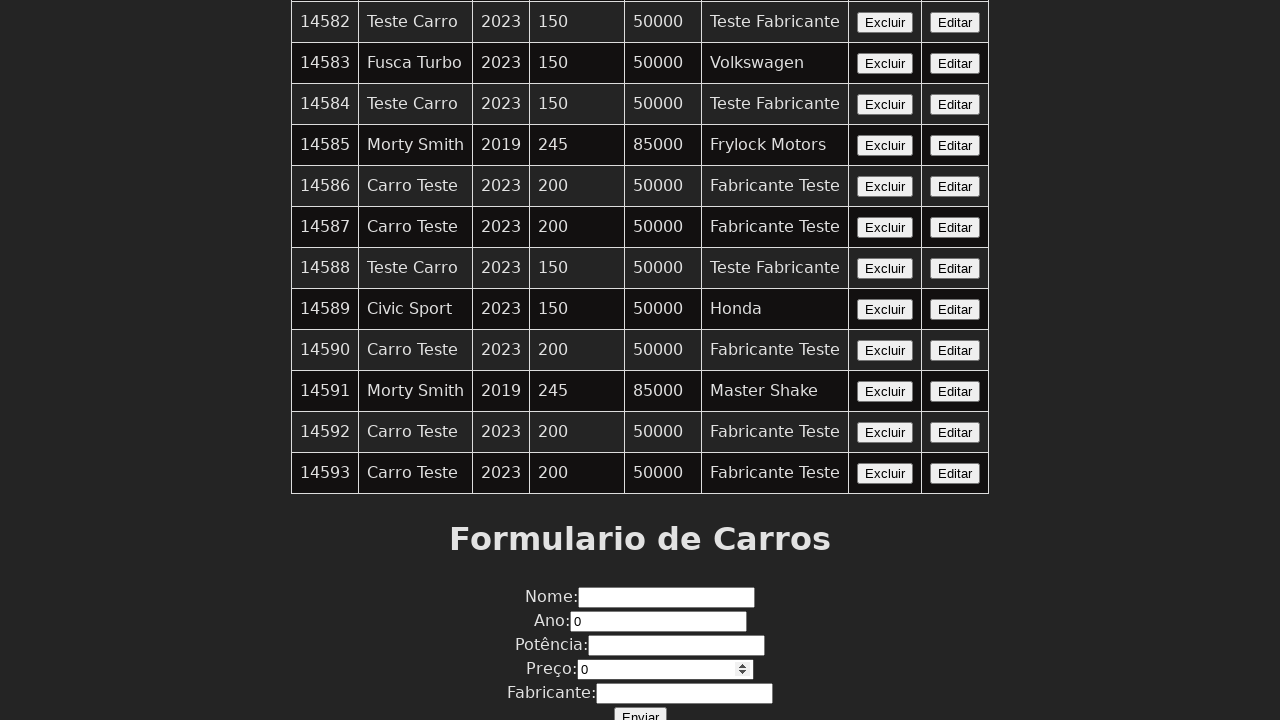